Navigates to a stock company page on Screener.in and configures the chart view by clicking on time period and metric buttons to display different chart data.

Starting URL: https://www.screener.in/company/RELIANCE/consolidated/#chart

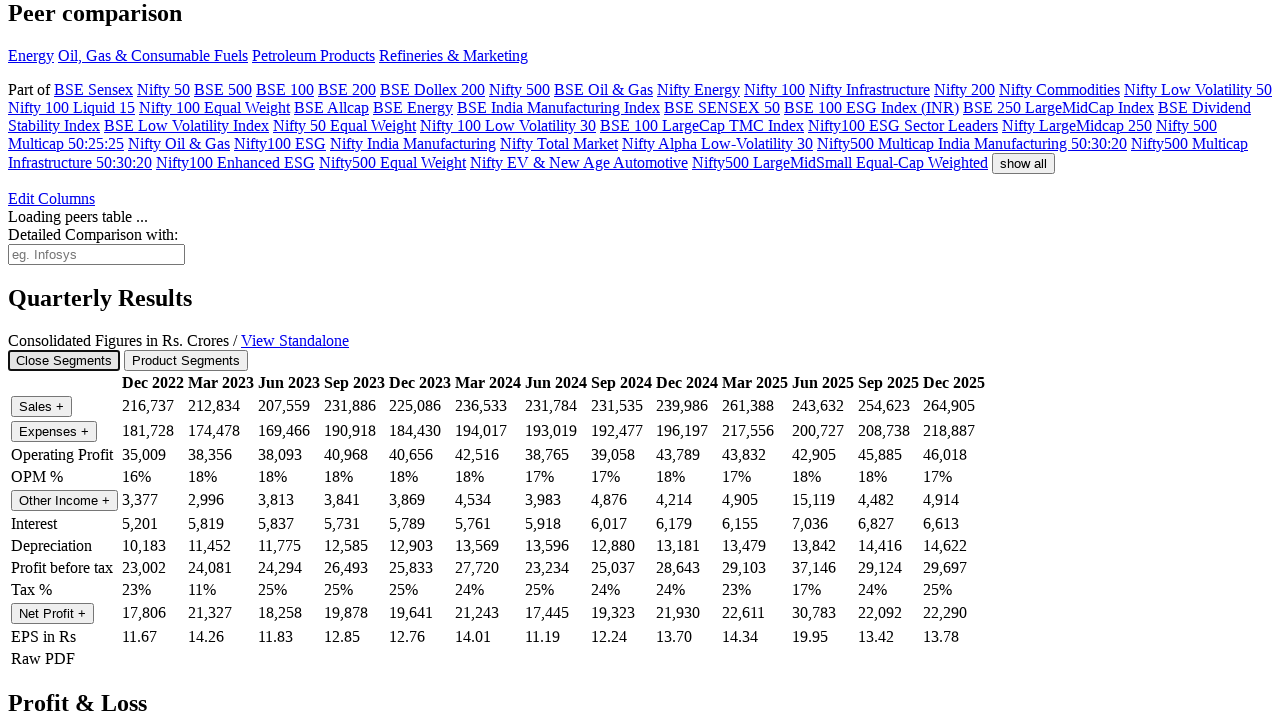

Chart section loaded and is ready
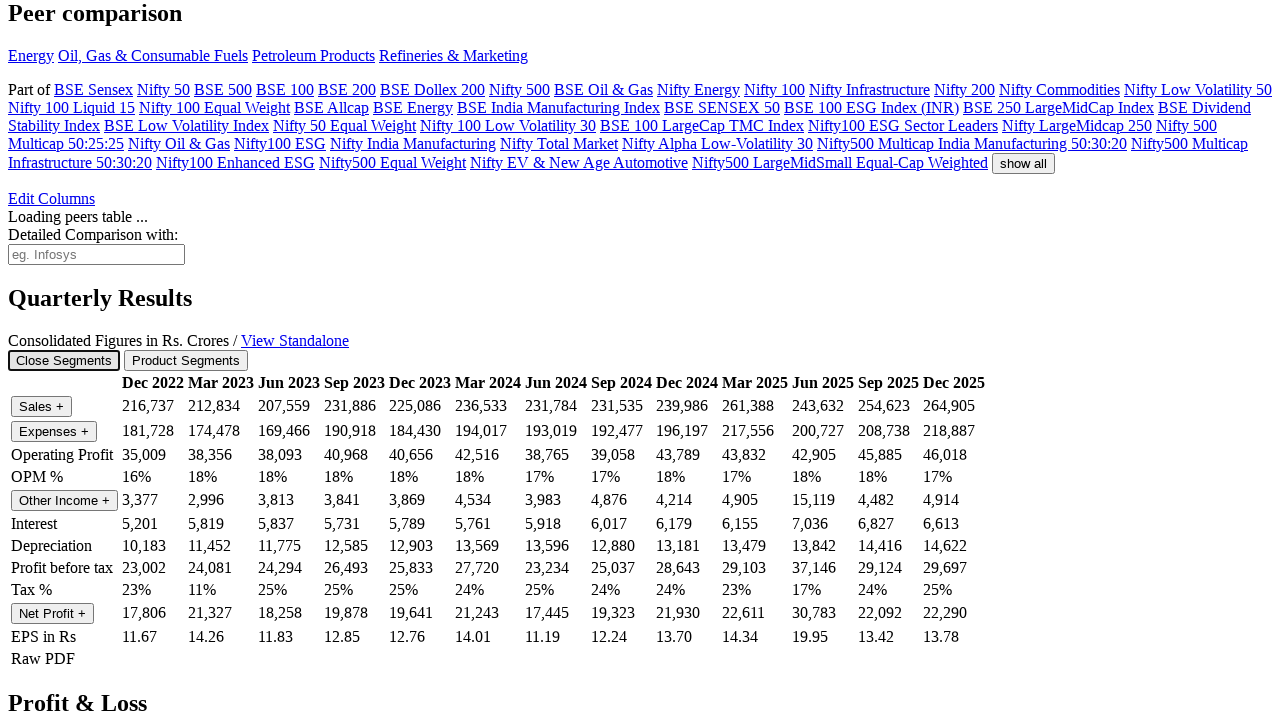

Clicked on the 7th time period button to change chart view at (272, 360) on xpath=//*[@id="company-chart-days"]/button[7]
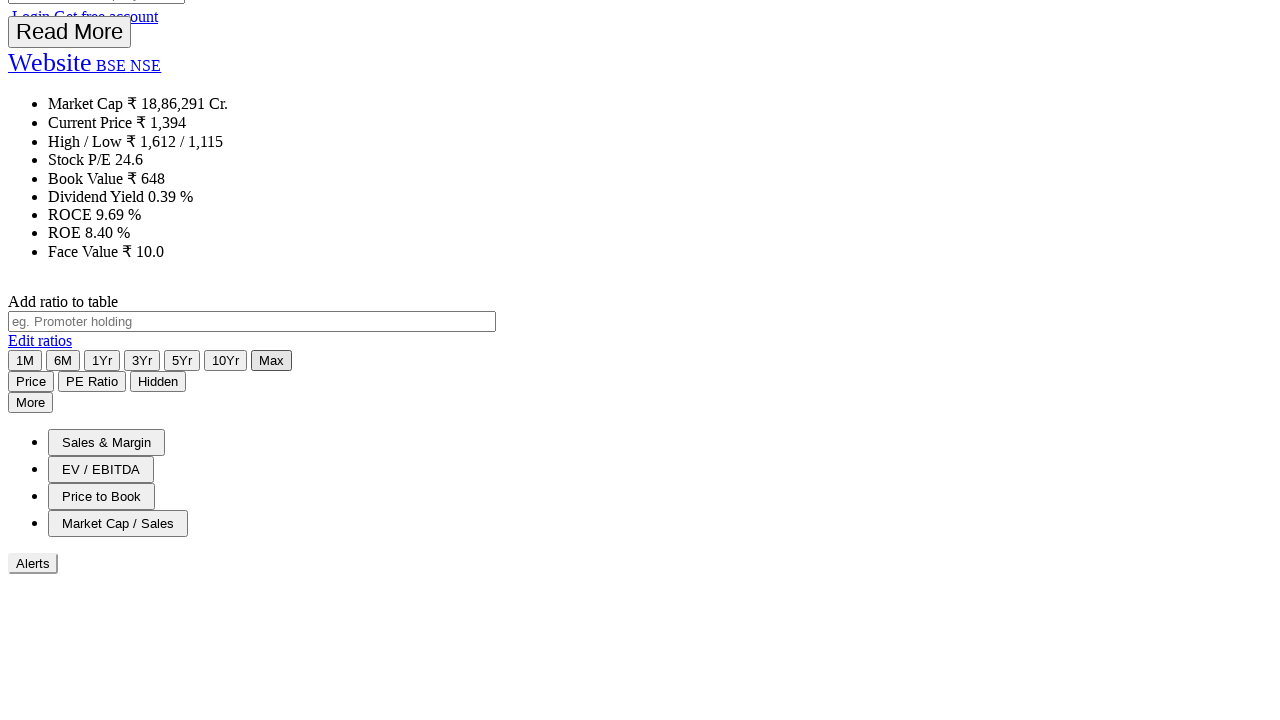

Waited for chart to update with new time period
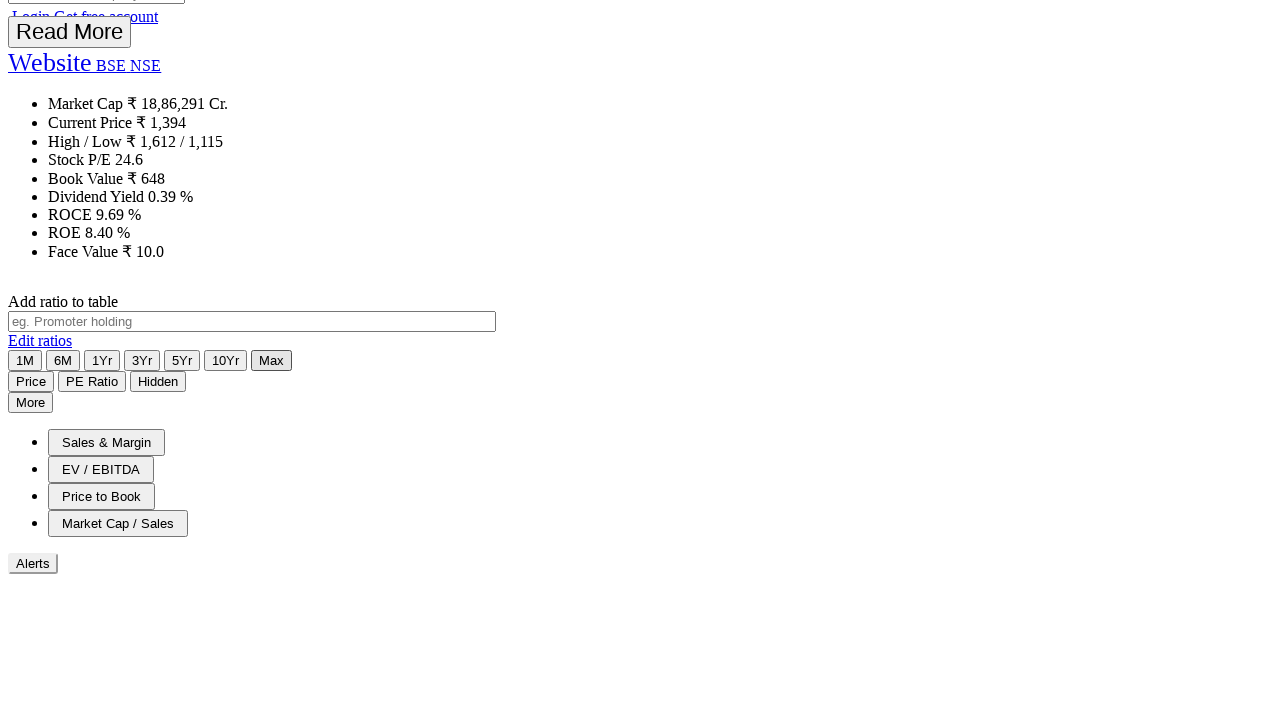

Clicked on the 2nd metrics button to change chart metric at (92, 381) on xpath=//*[@id="company-chart-metrics"]/button[2]
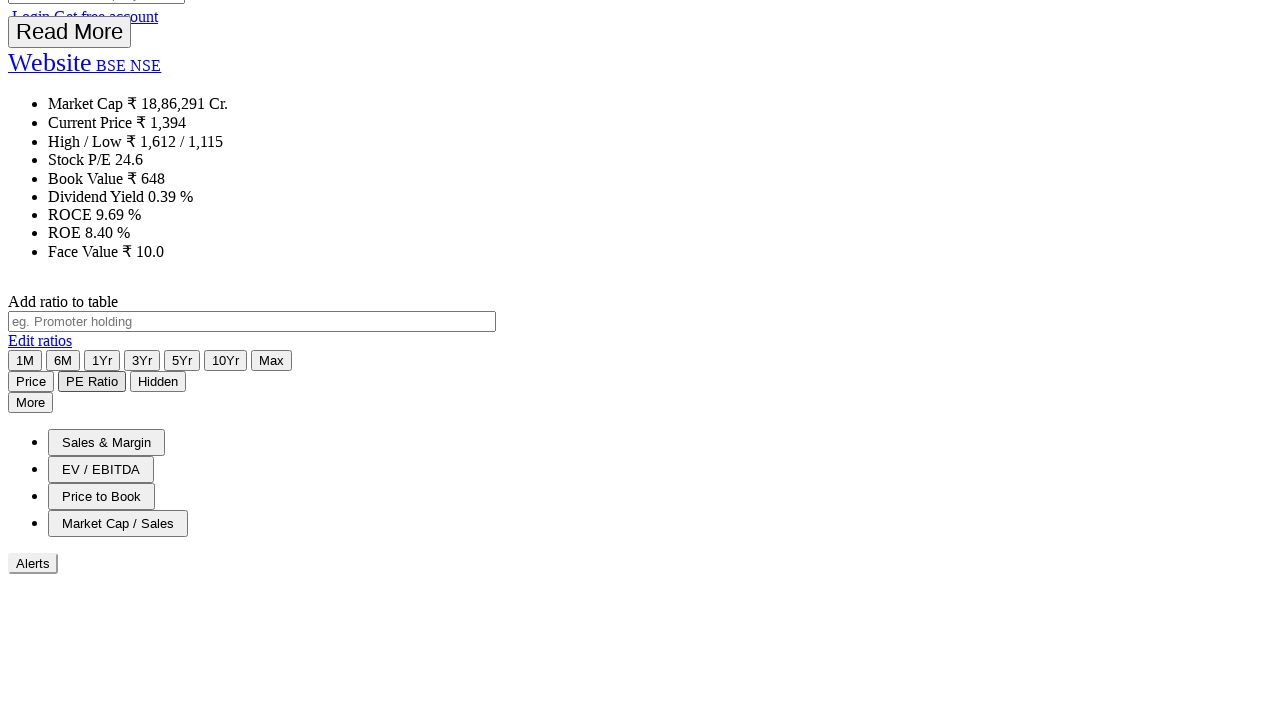

Chart updated with new metric and is ready
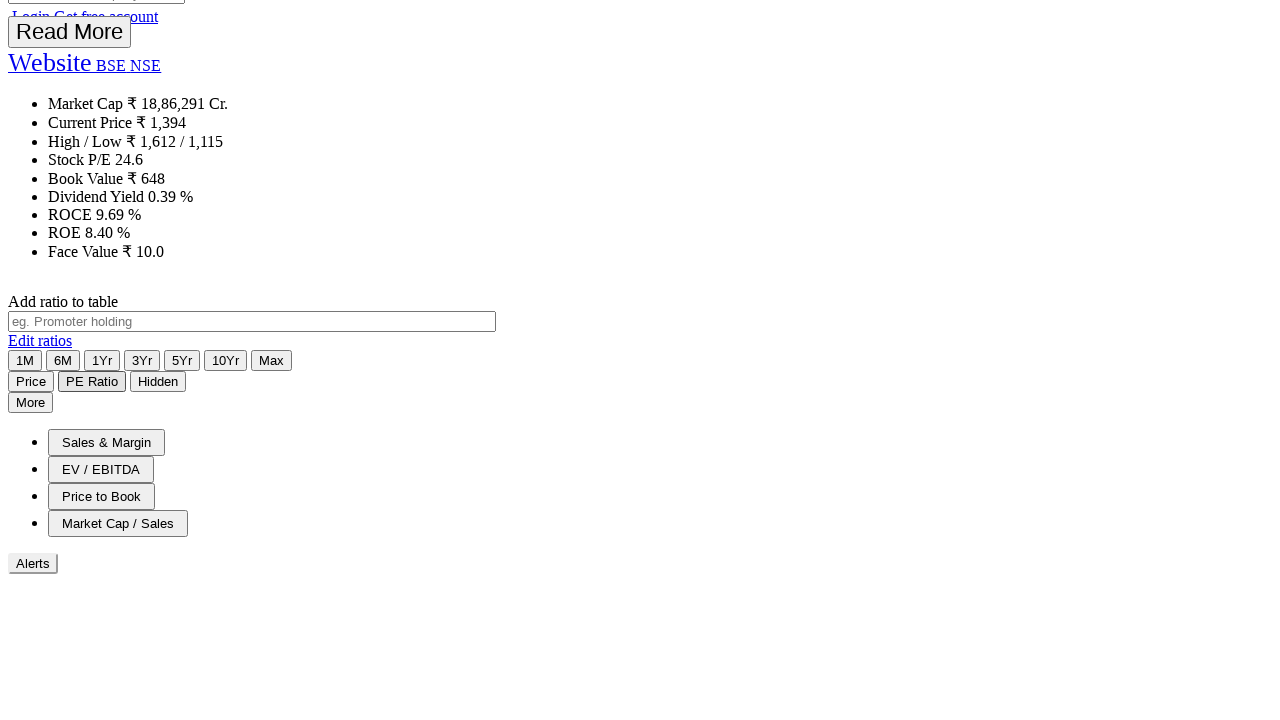

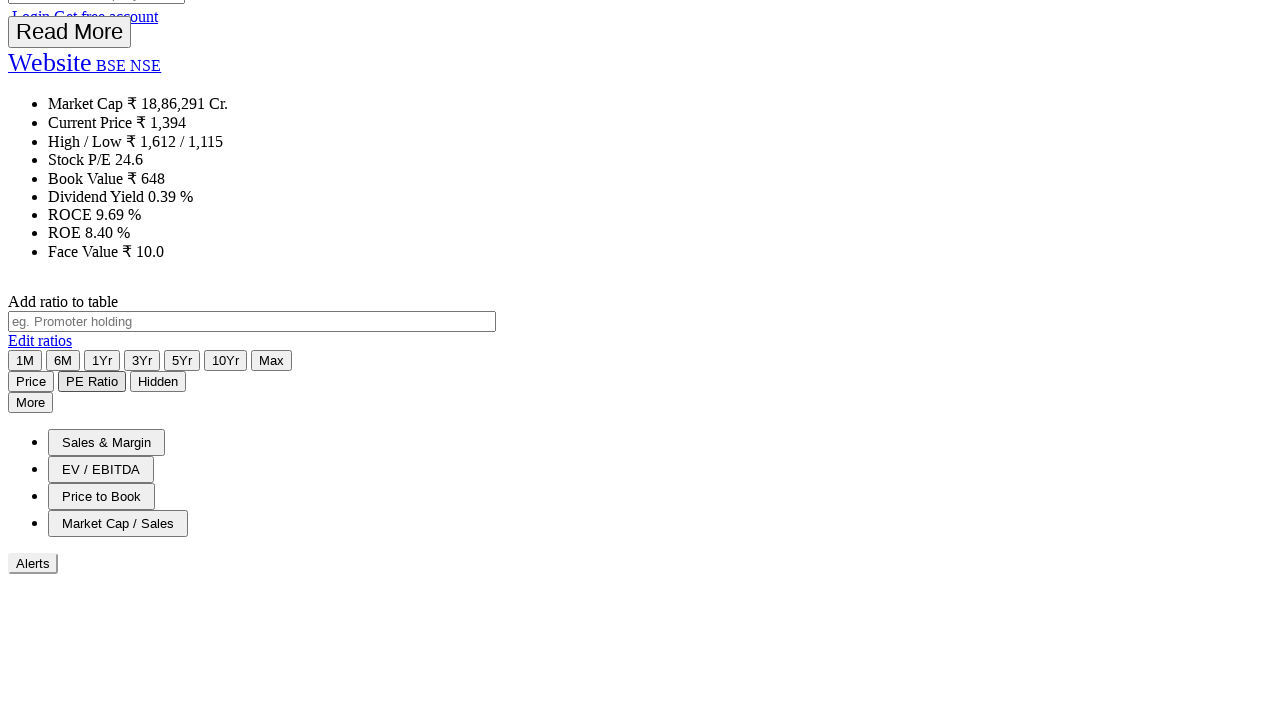